Tests right-click context menu functionality by performing a context click on an element and selecting an option from the menu

Starting URL: https://swisnl.github.io/jQuery-contextMenu/demo.html

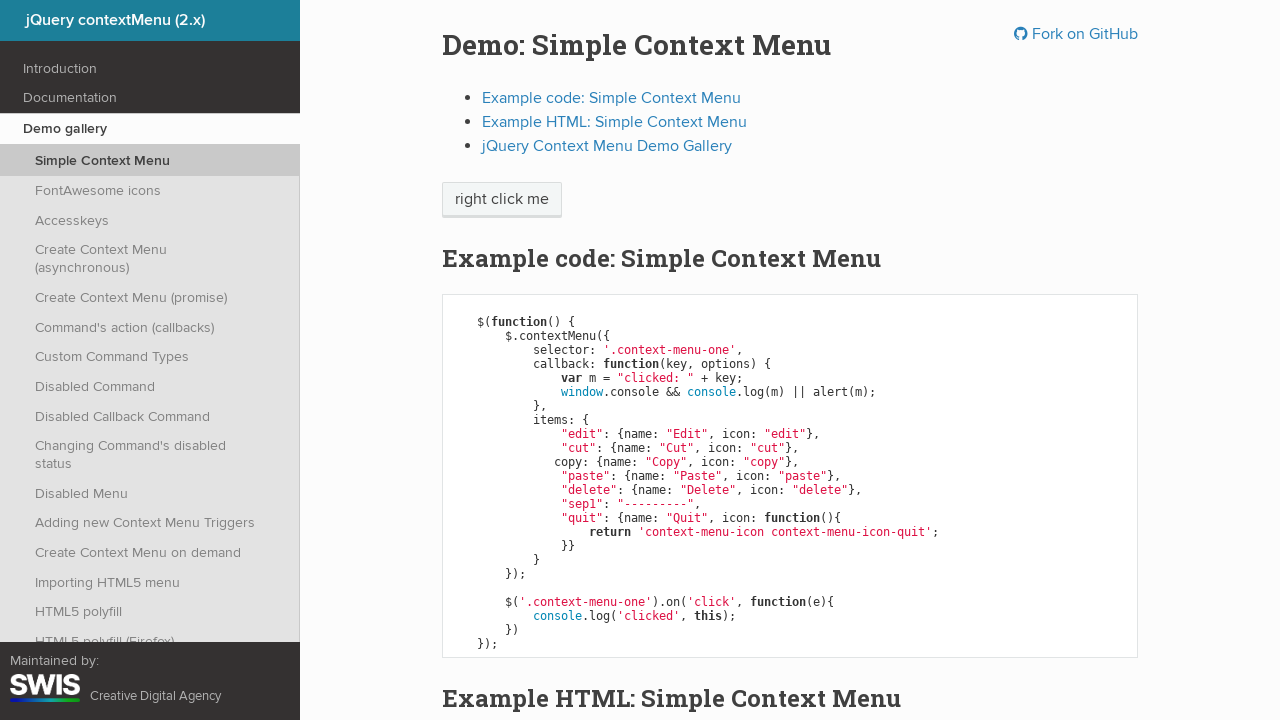

Located the context menu trigger element
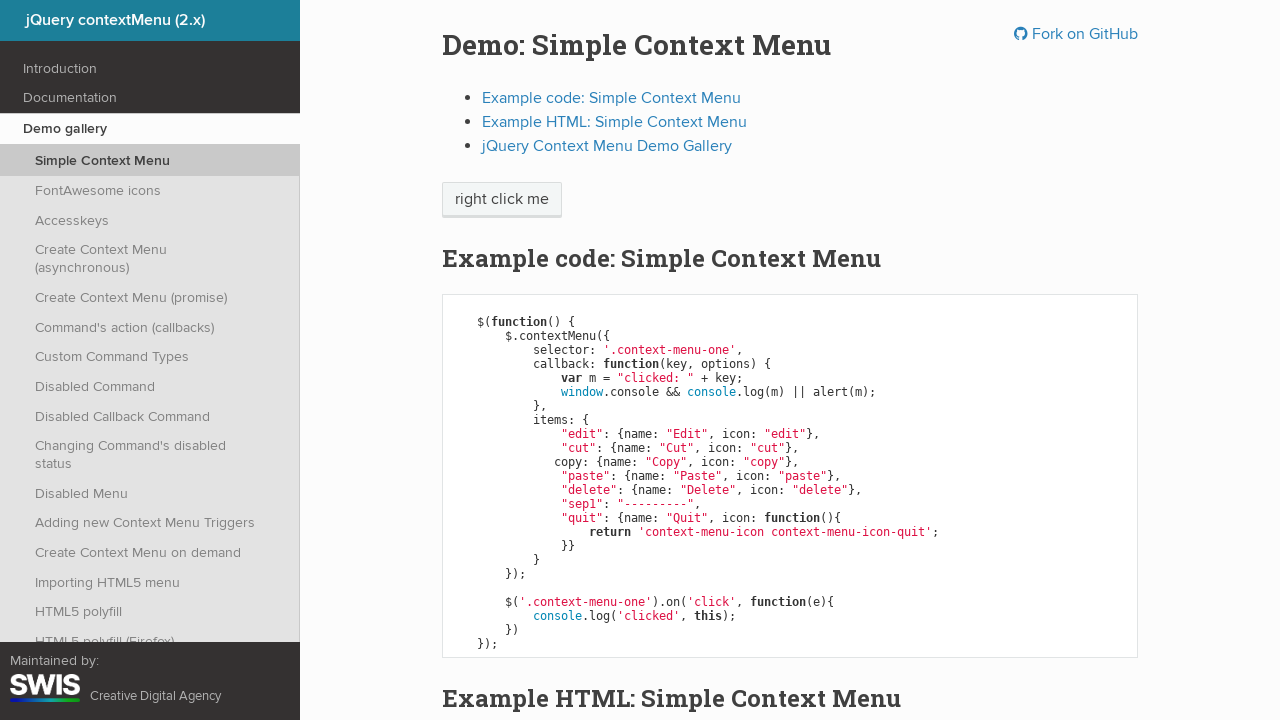

Right-clicked on the context menu trigger element at (502, 200) on span.context-menu-one
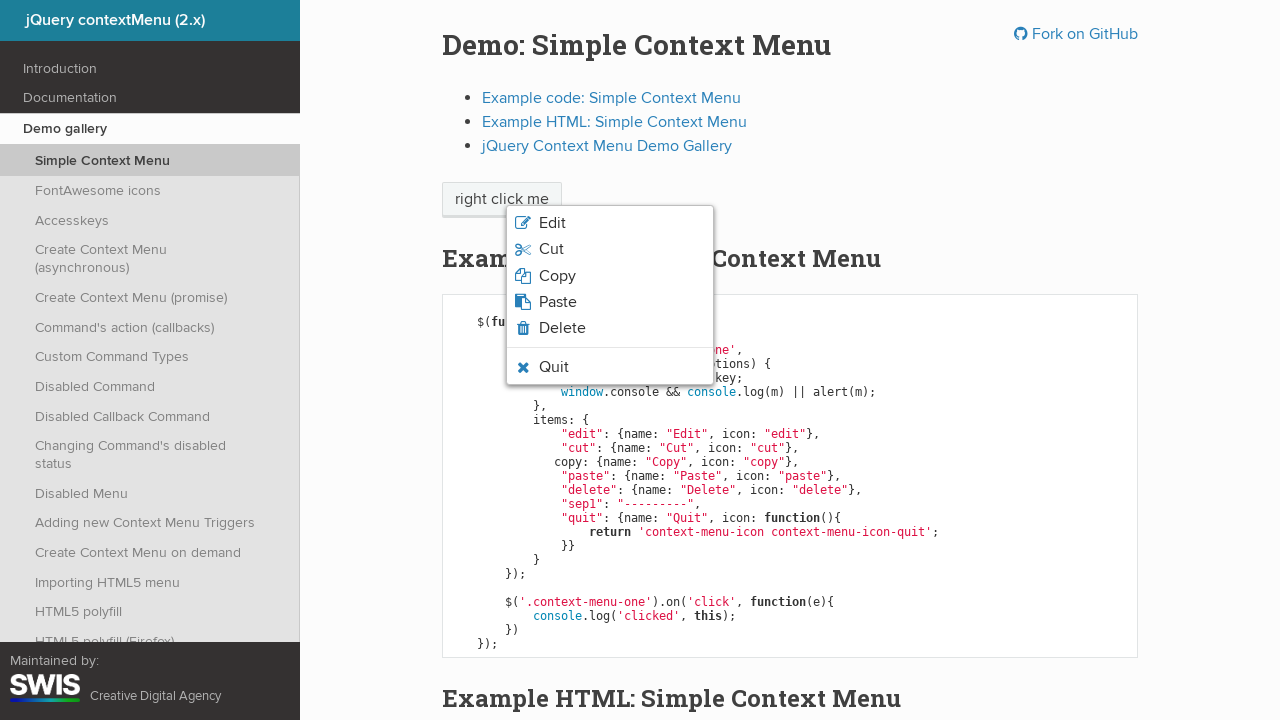

Clicked the 'Cut' option from the context menu at (610, 249) on li.context-menu-icon >> internal:has-text="Cut"i
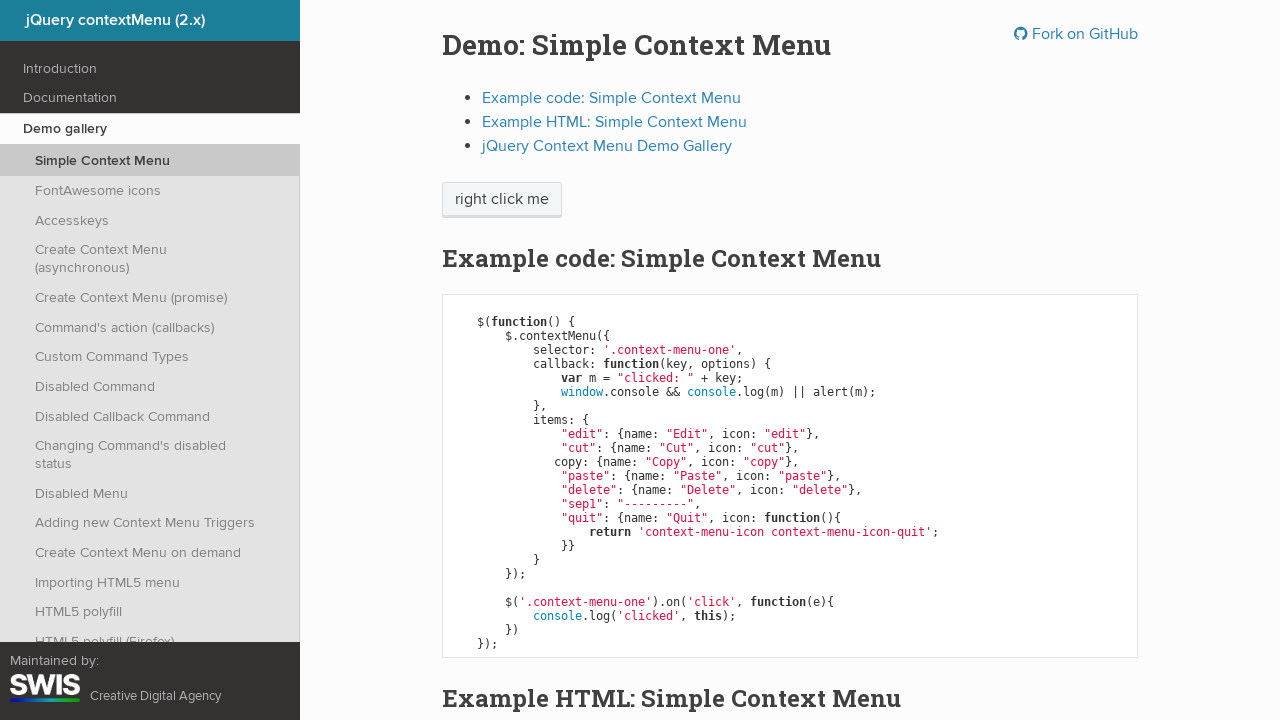

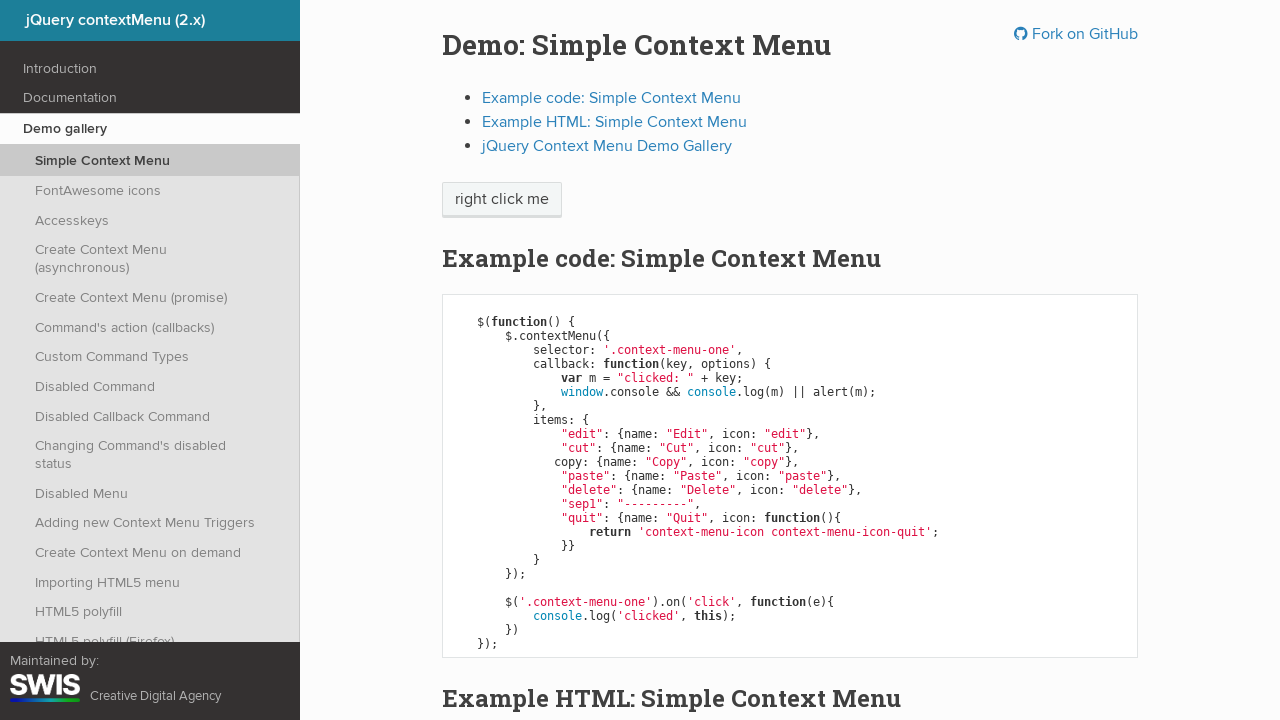